Navigates to a GitHub user profile page and maximizes the browser window

Starting URL: https://github.com/renanvilabela

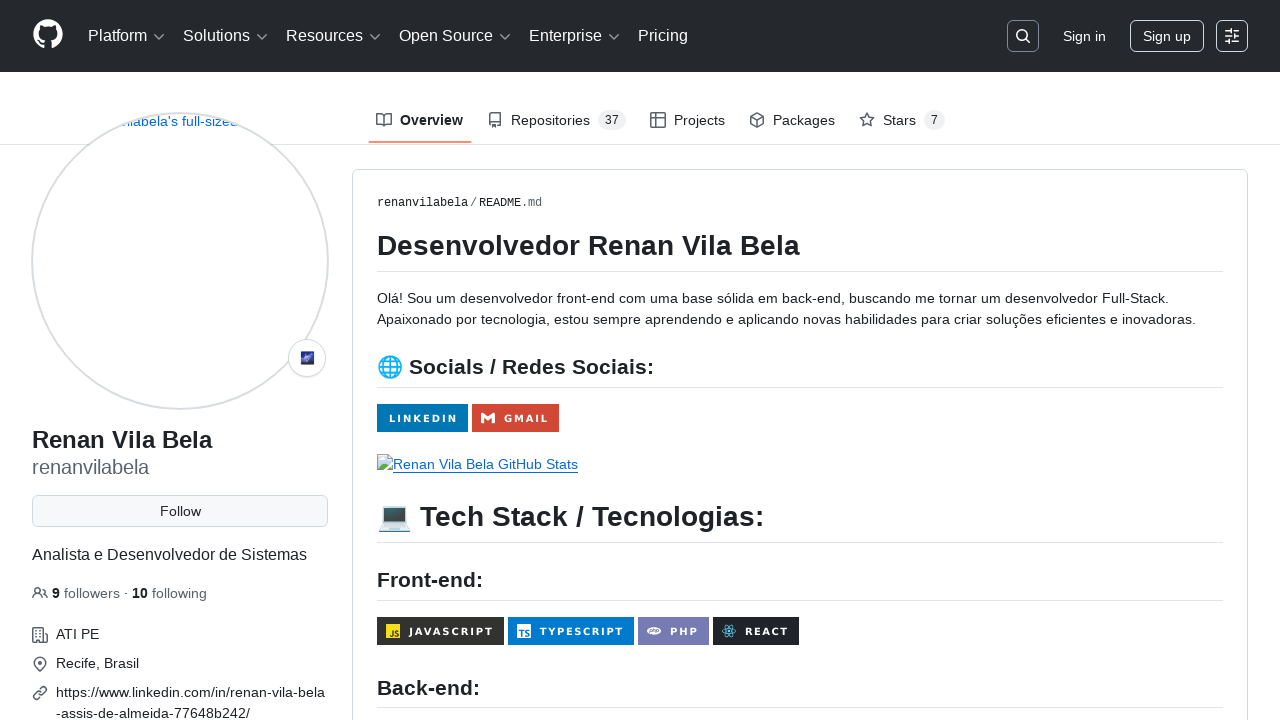

Waited for GitHub profile page to load (networkidle state)
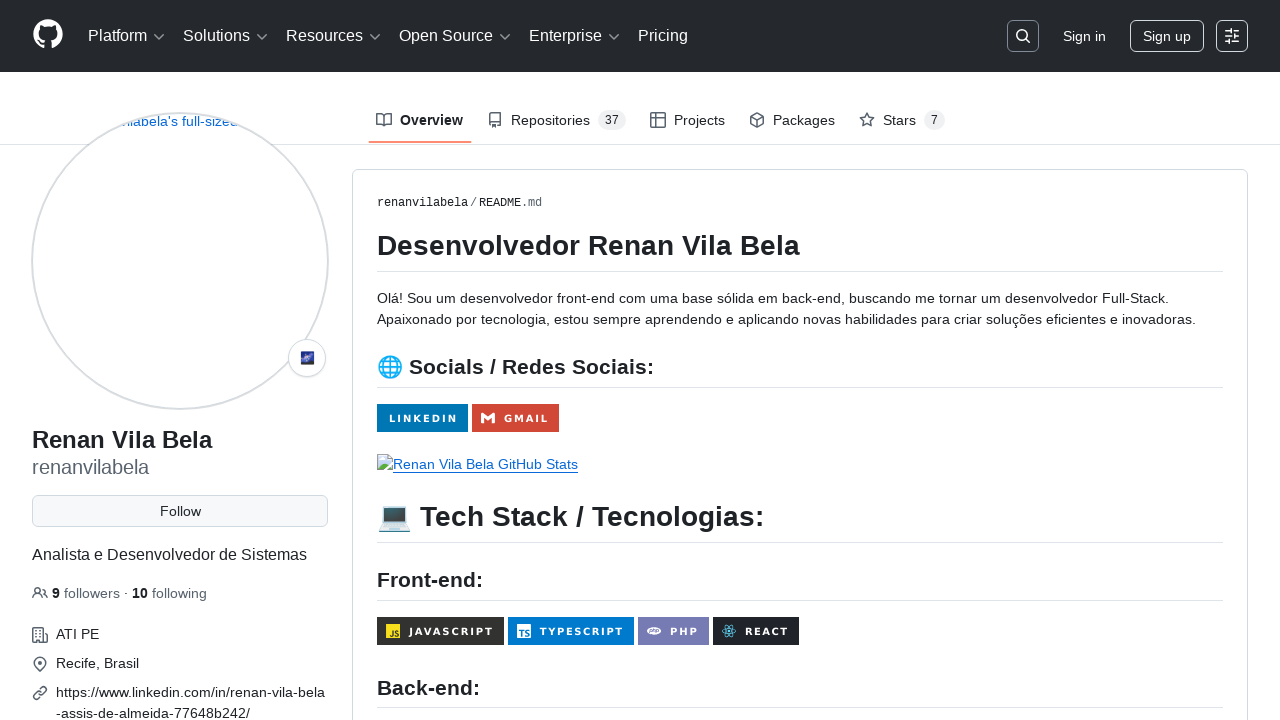

Maximized browser window to 1920x1080
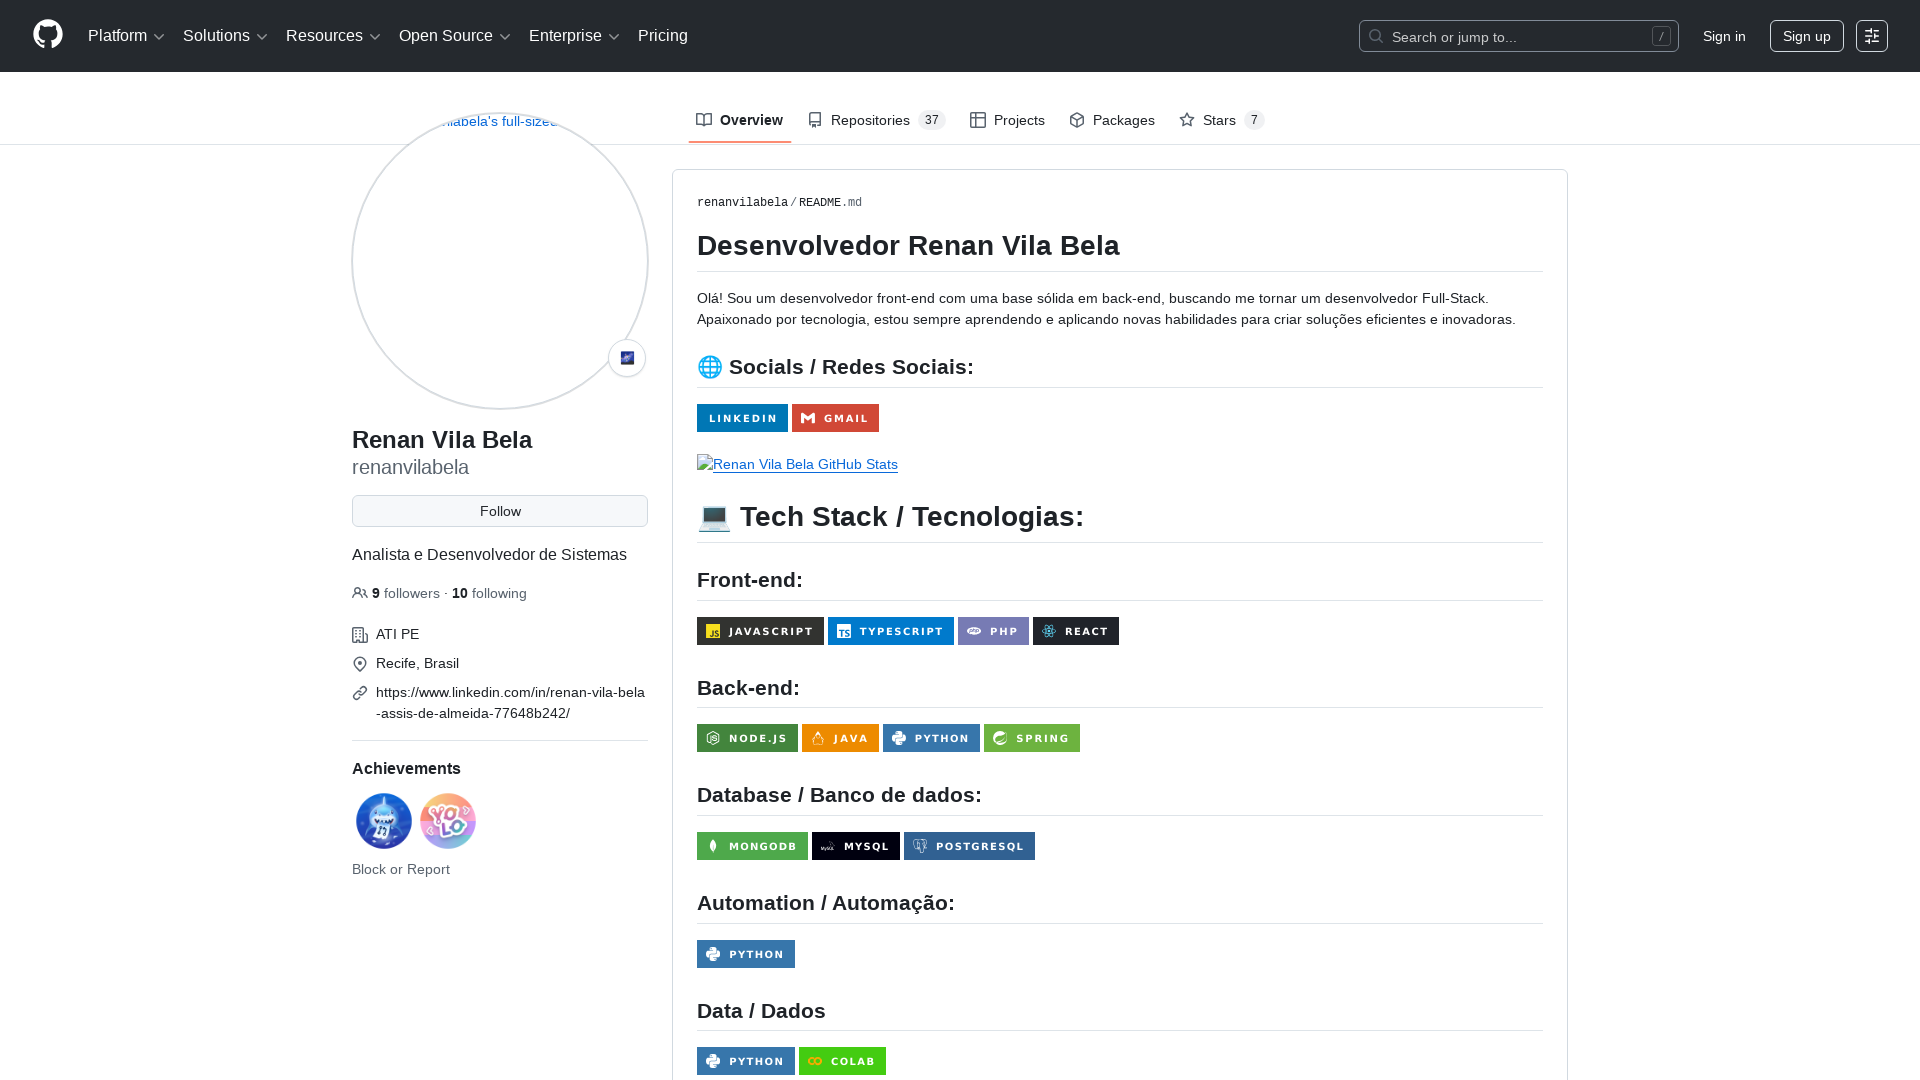

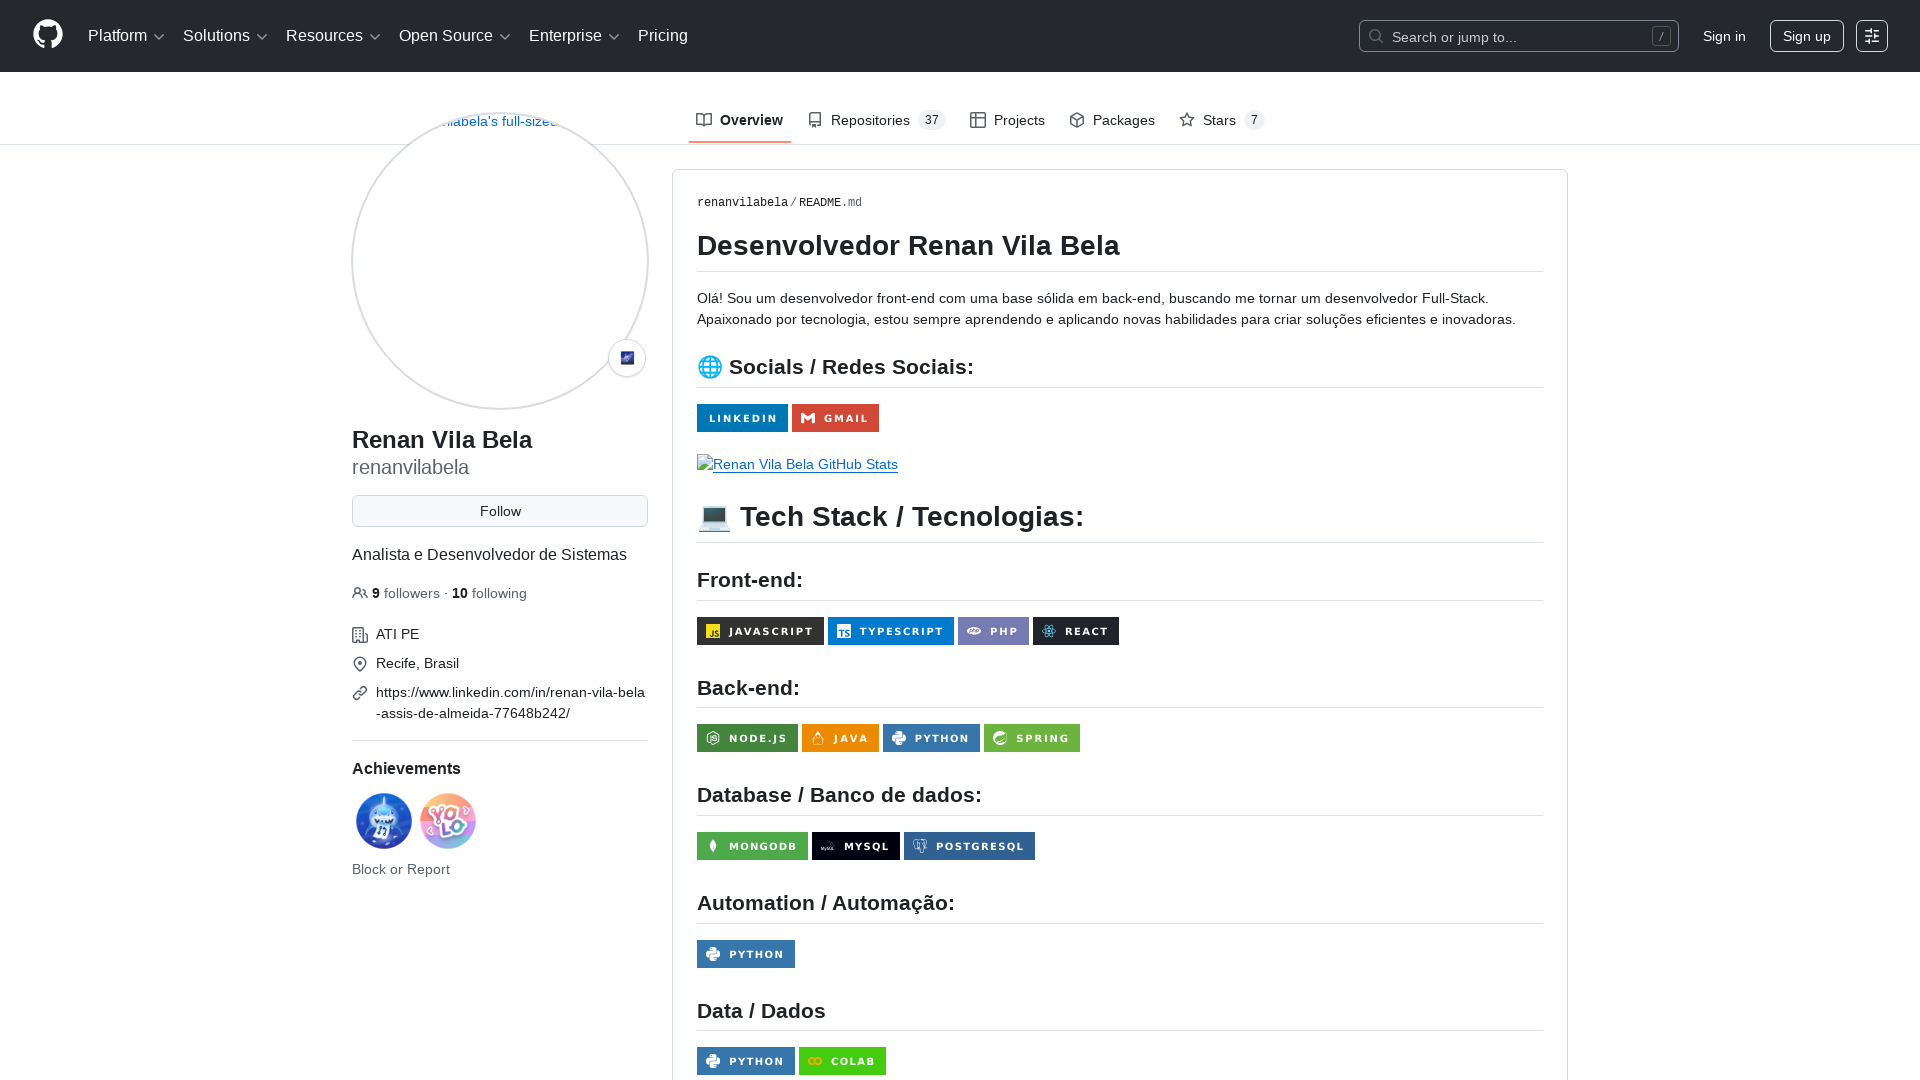